Tests dropdown selection functionality on W3Schools by switching to an iframe and selecting an option from a dropdown menu by index

Starting URL: https://www.w3schools.com/tags/tryit.asp?filename=tryhtml_select_multiple

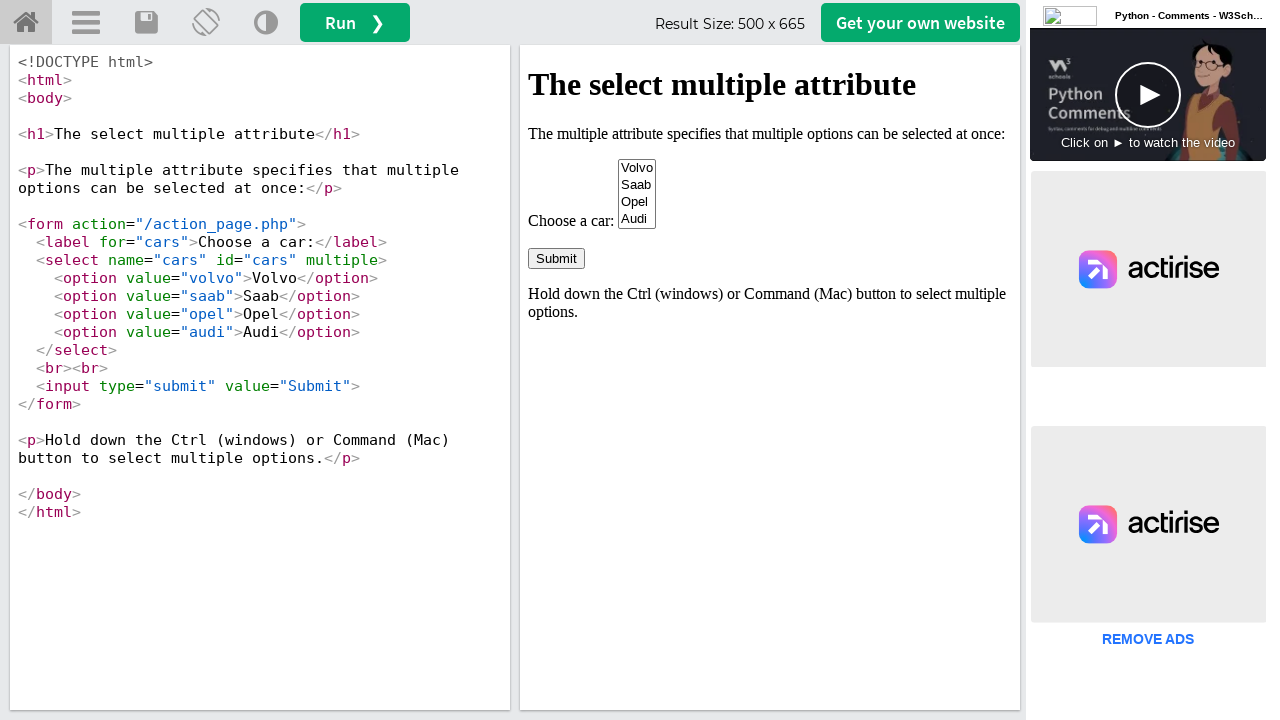

Located iframe with ID 'iframeResult' containing the dropdown test content
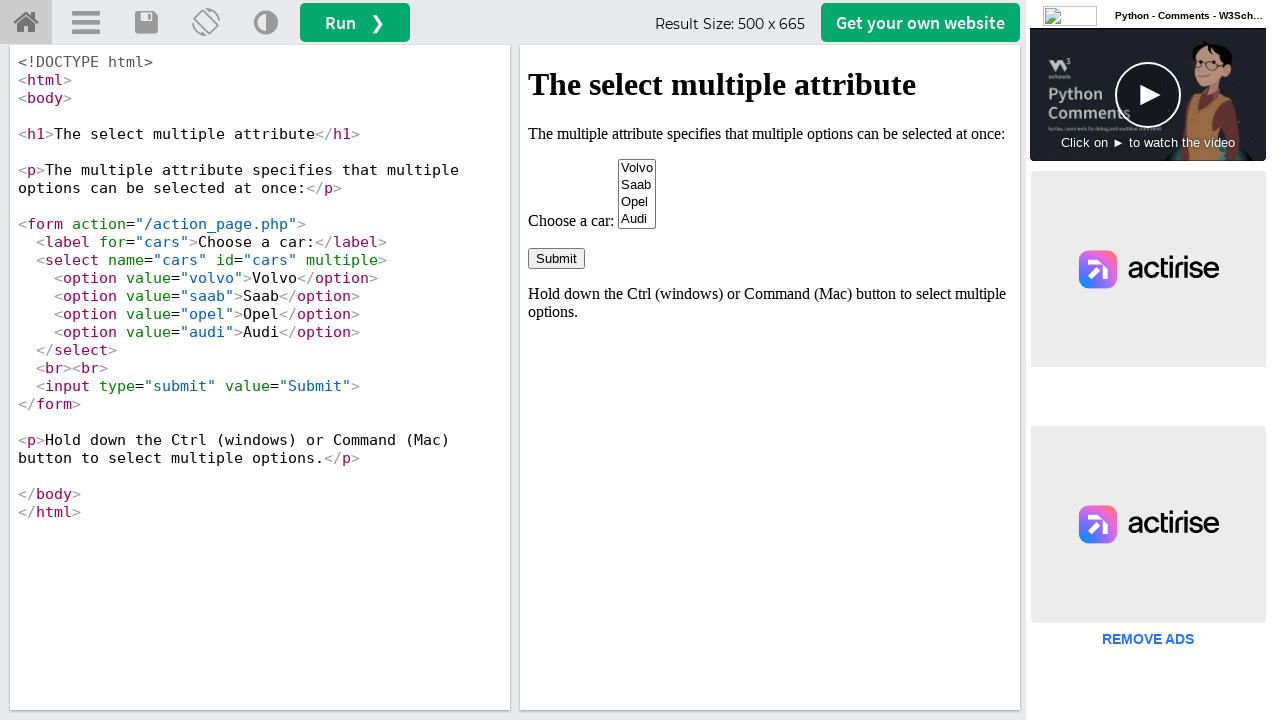

Selected option at index 1 from the cars dropdown menu on #iframeResult >> internal:control=enter-frame >> select[name='cars']
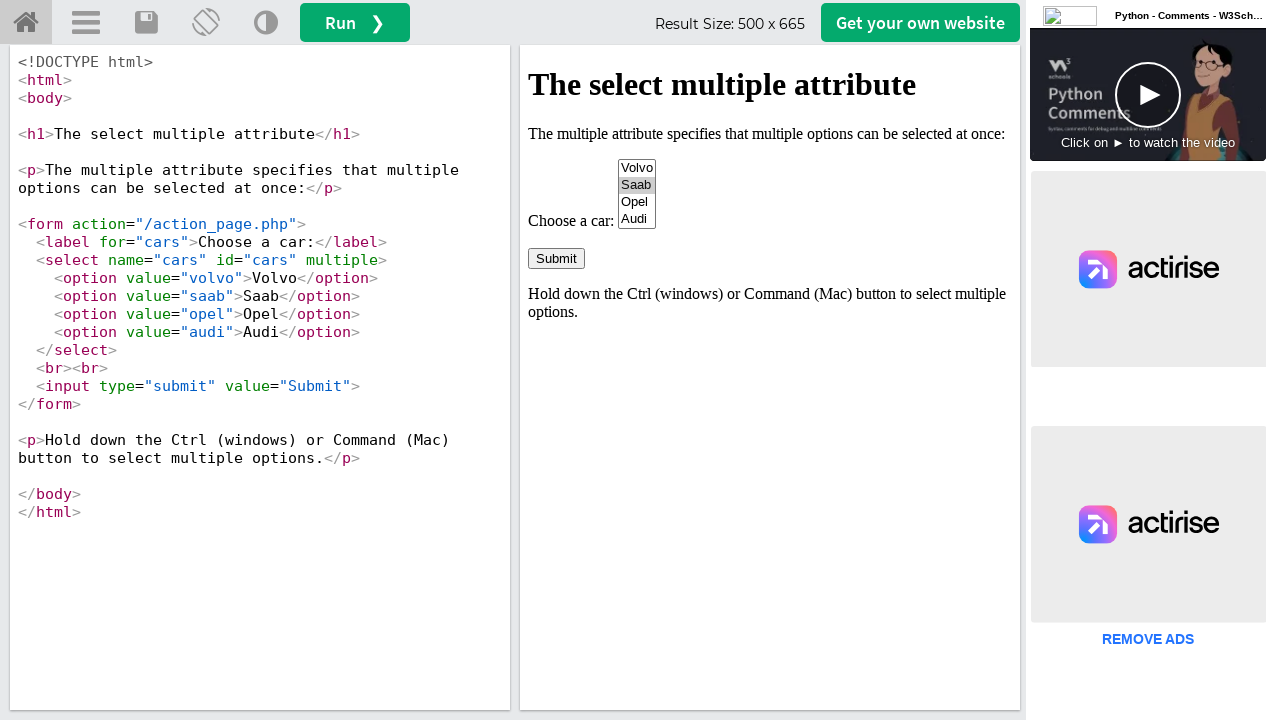

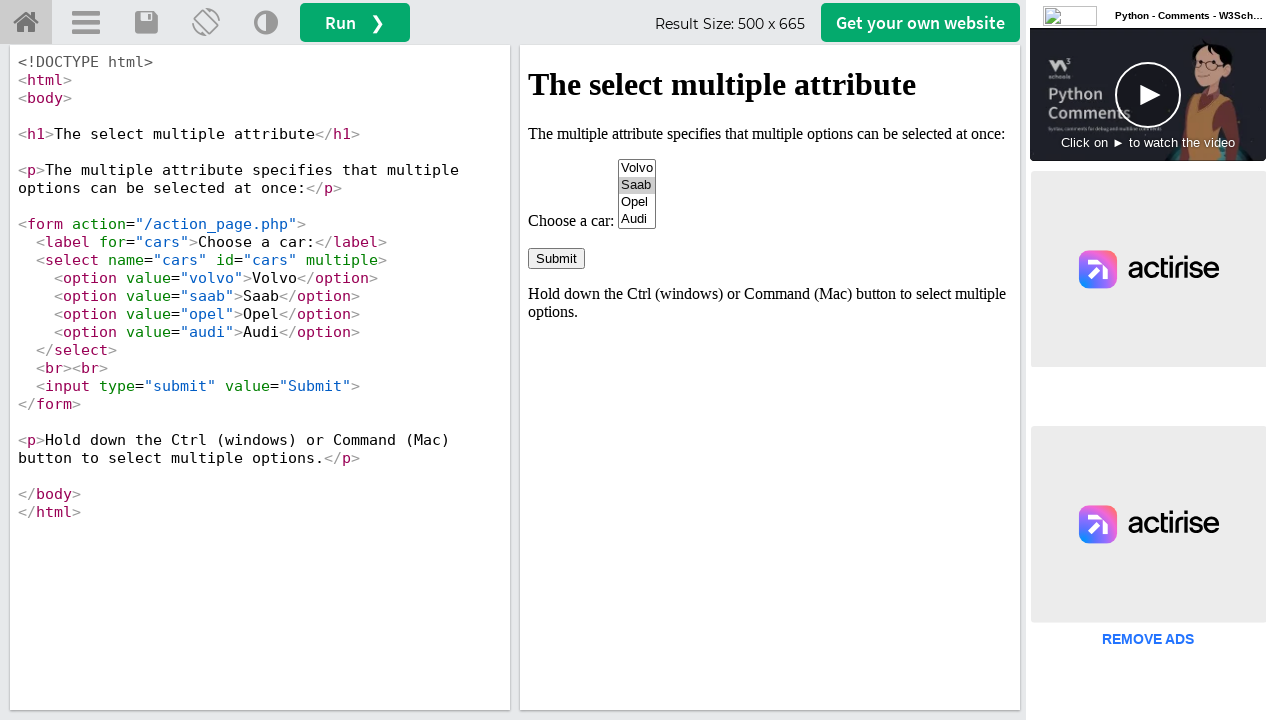